Tests popup window handling by scrolling to a link, clicking it to open a popup window, and verifying multiple window handles exist

Starting URL: http://omayo.blogspot.com/

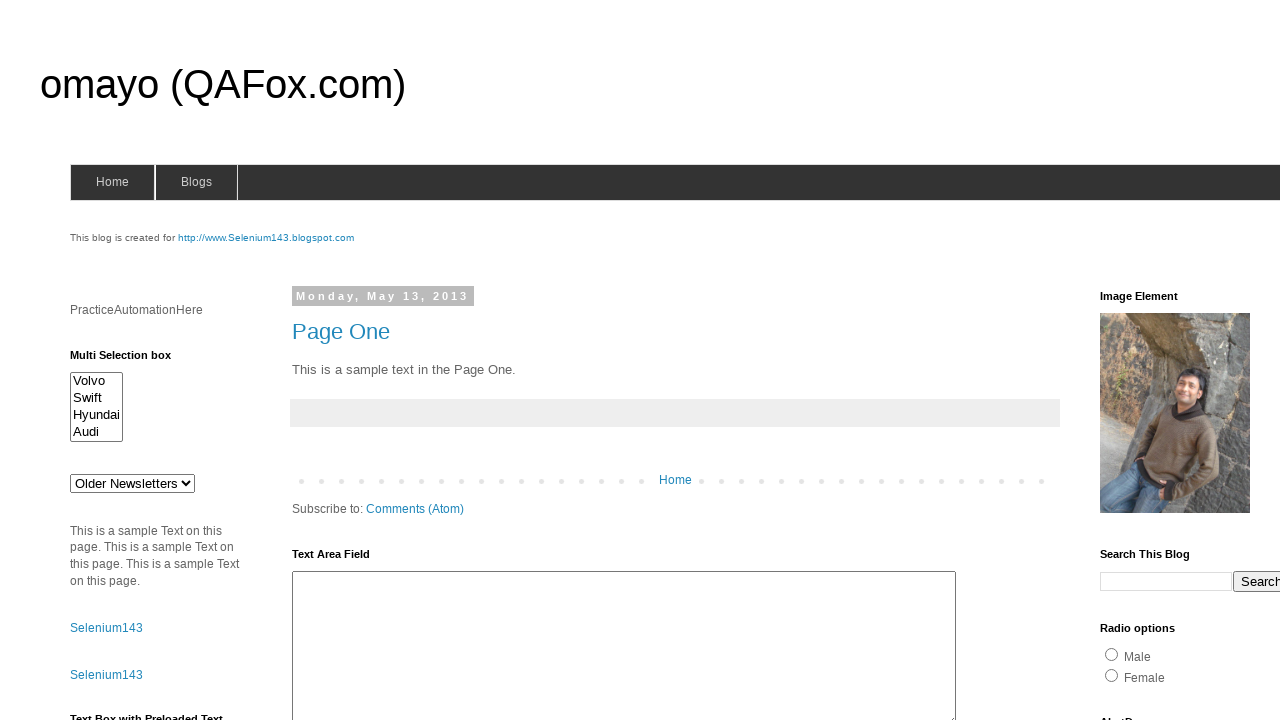

Located popup window link element
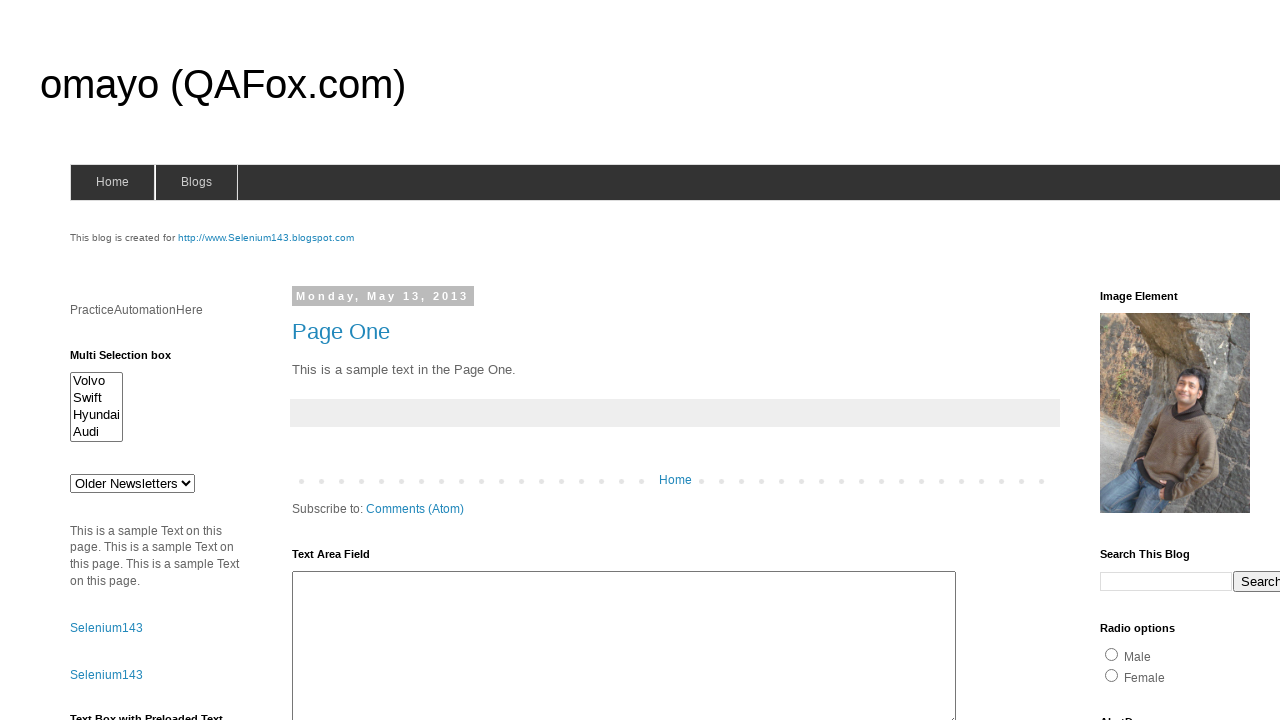

Scrolled popup link into view
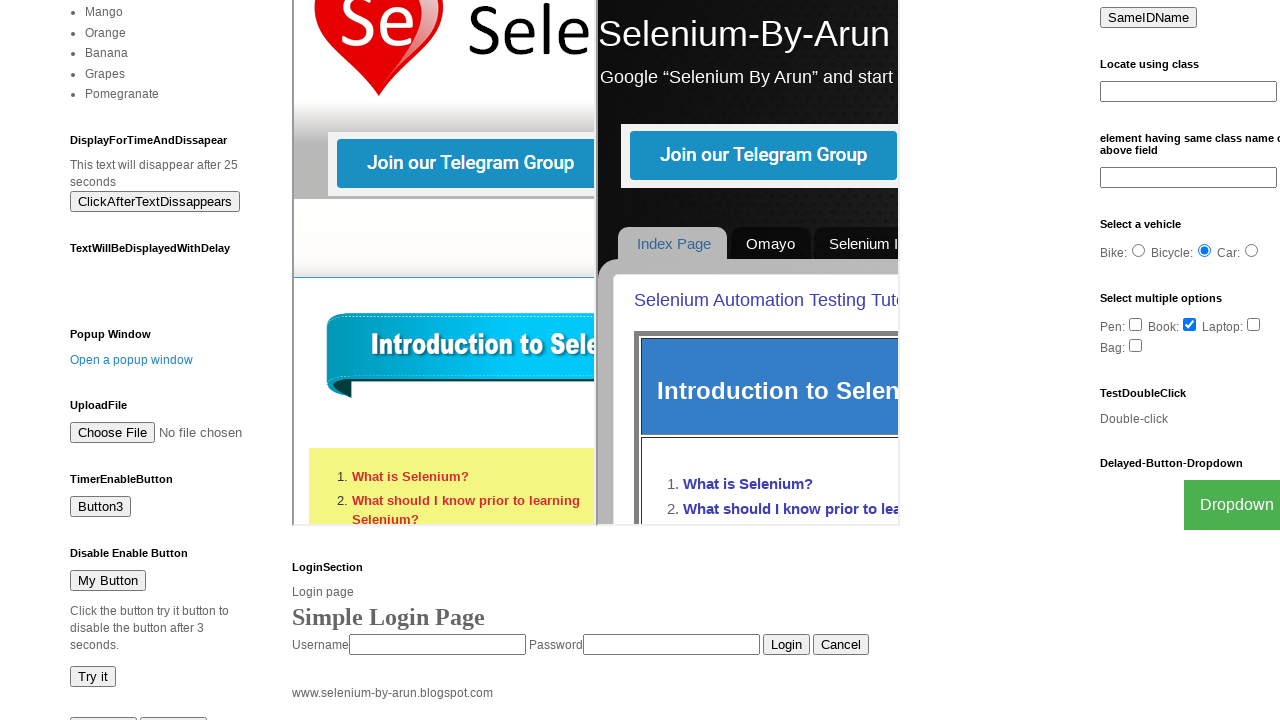

Stored reference to parent window page
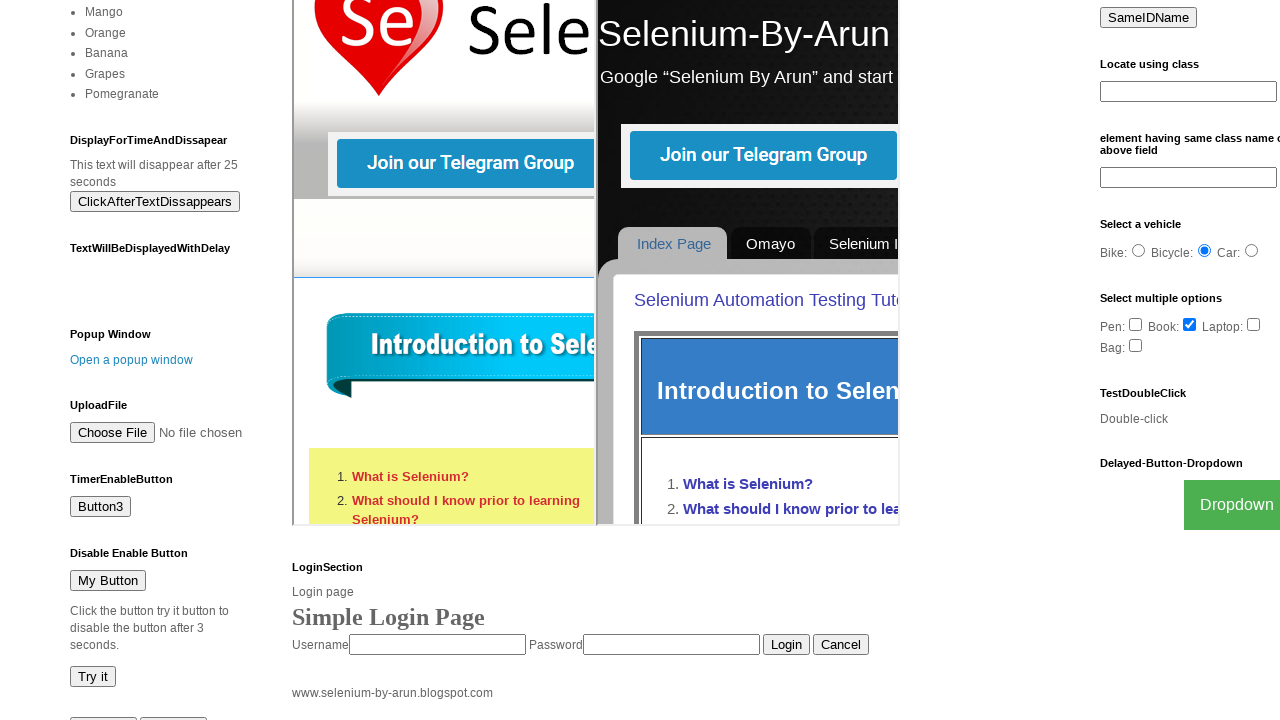

Clicked popup link to open new window at (132, 360) on xpath=//a[text()='Open a popup window']
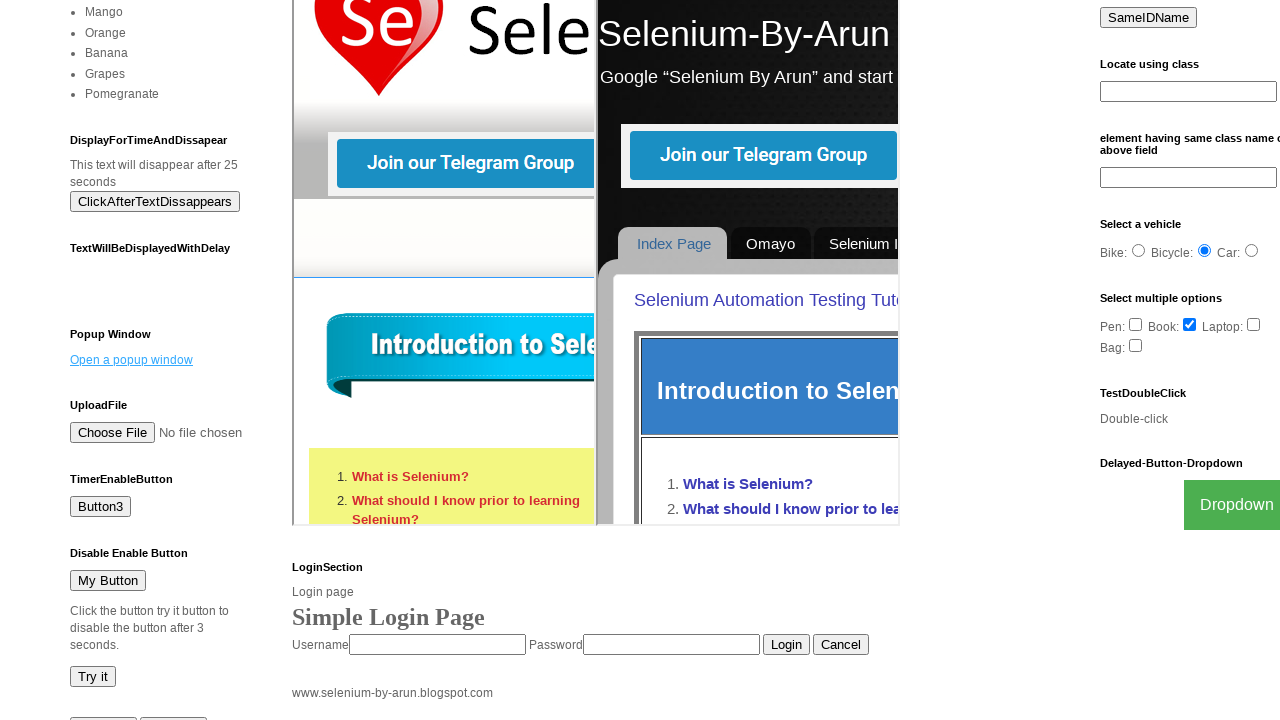

Retrieved reference to new popup page
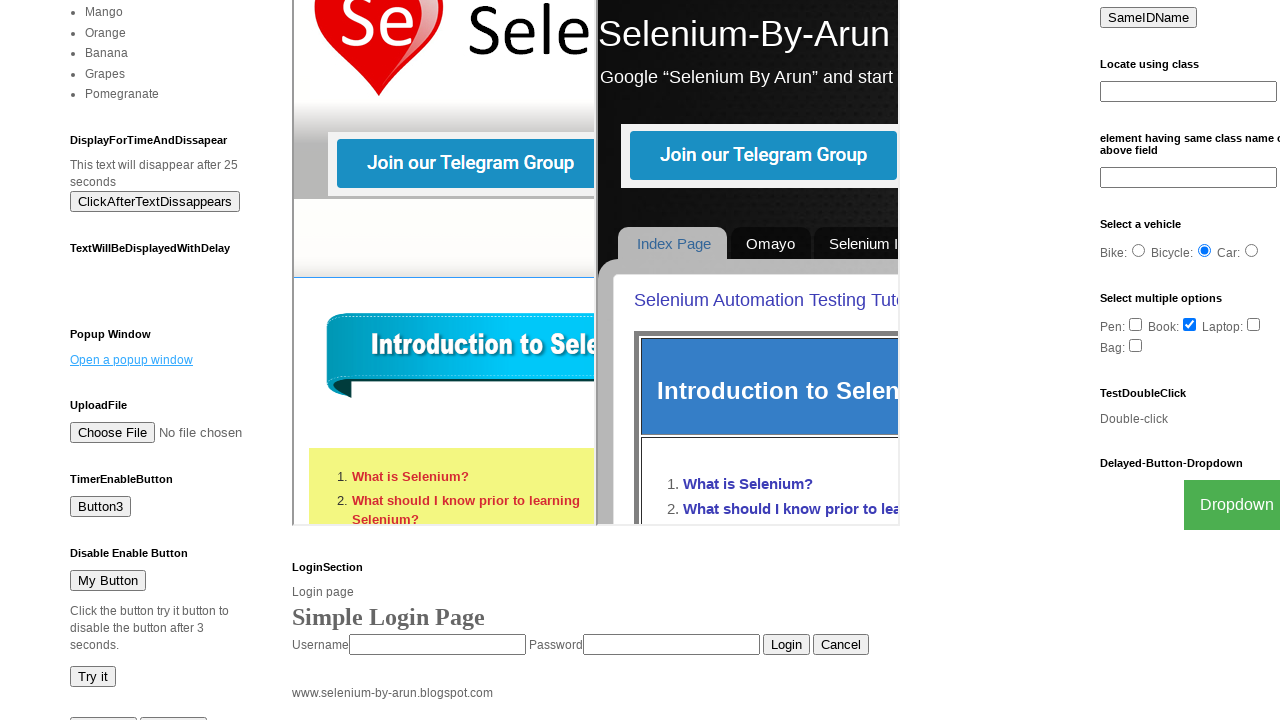

Popup window finished loading
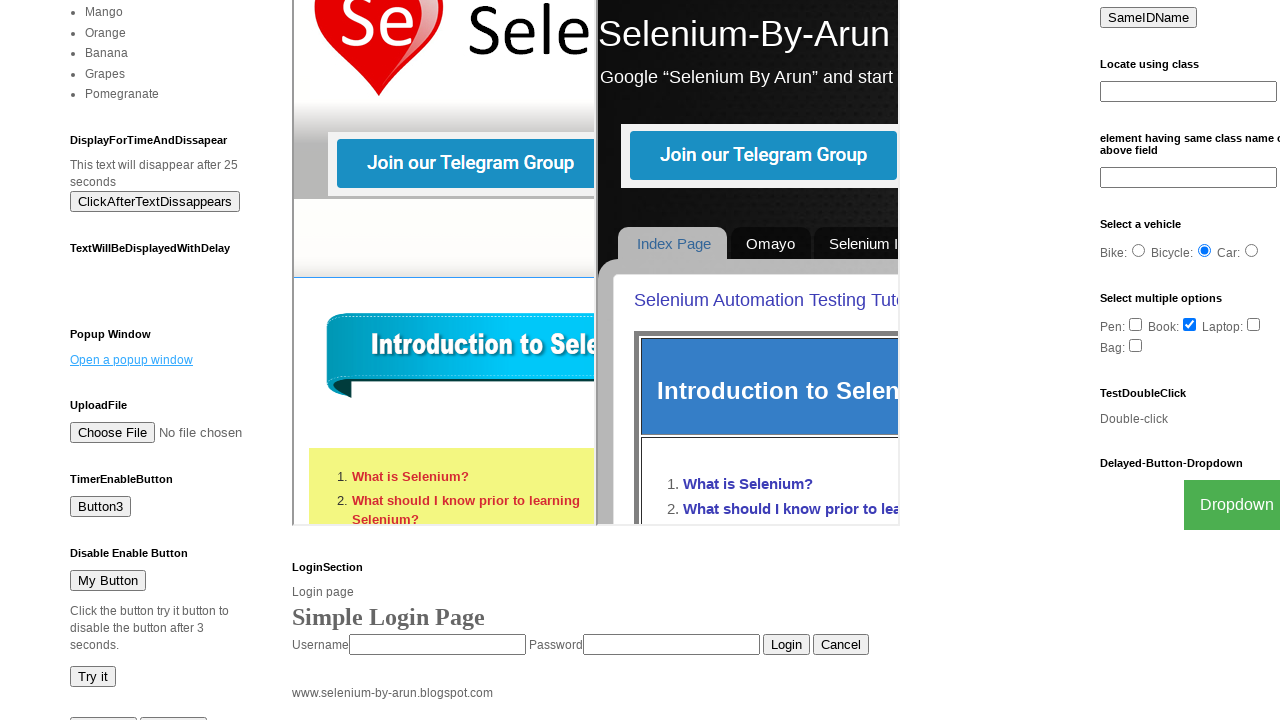

Verified multiple window handles exist - 2 pages open
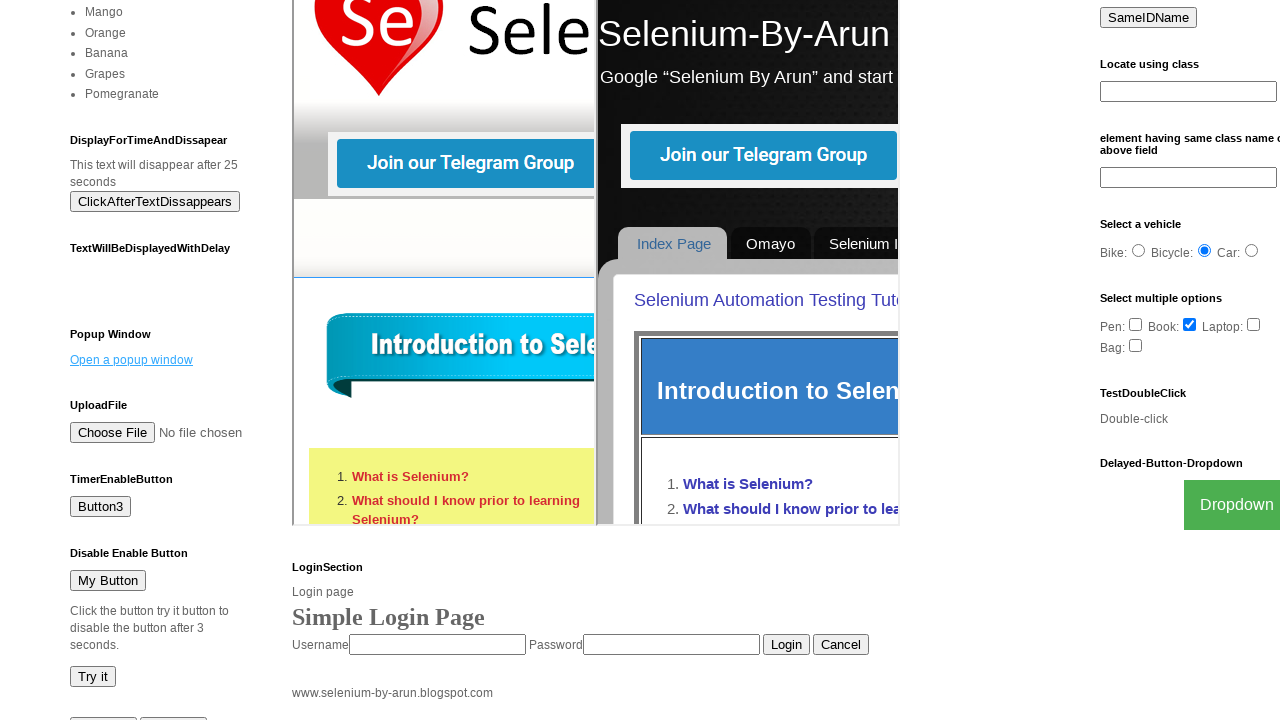

Printed page count: 2
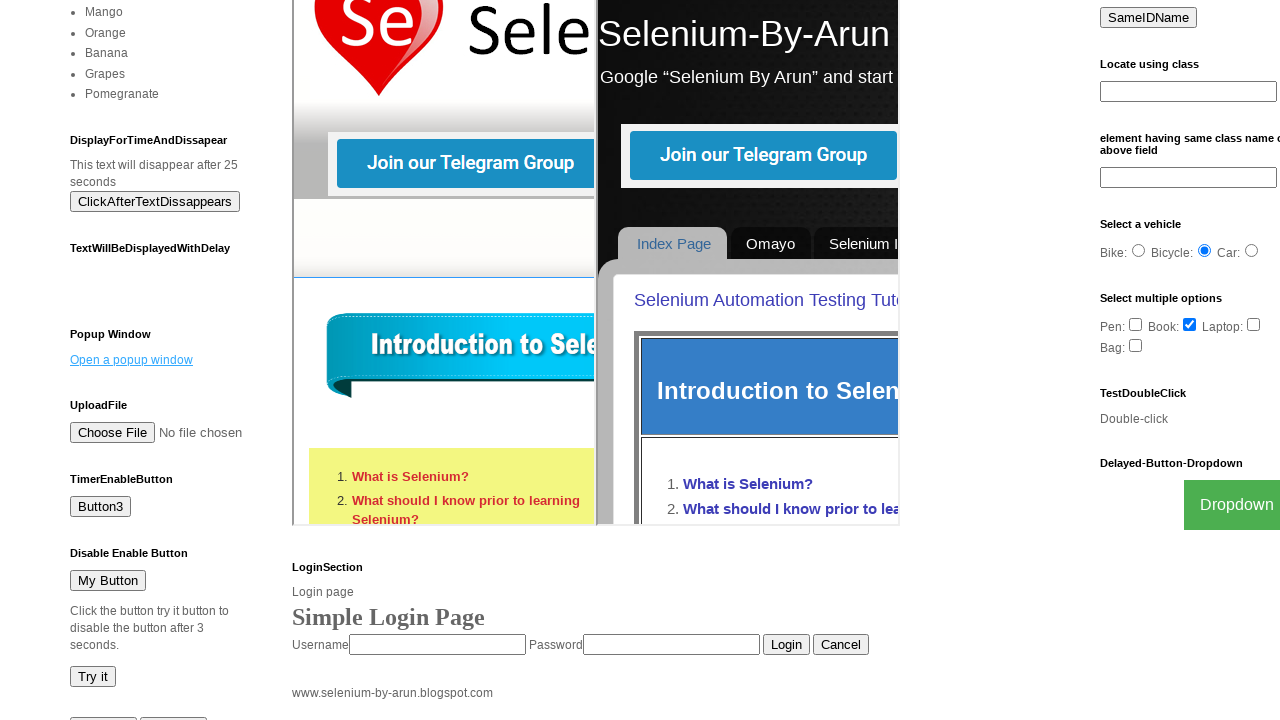

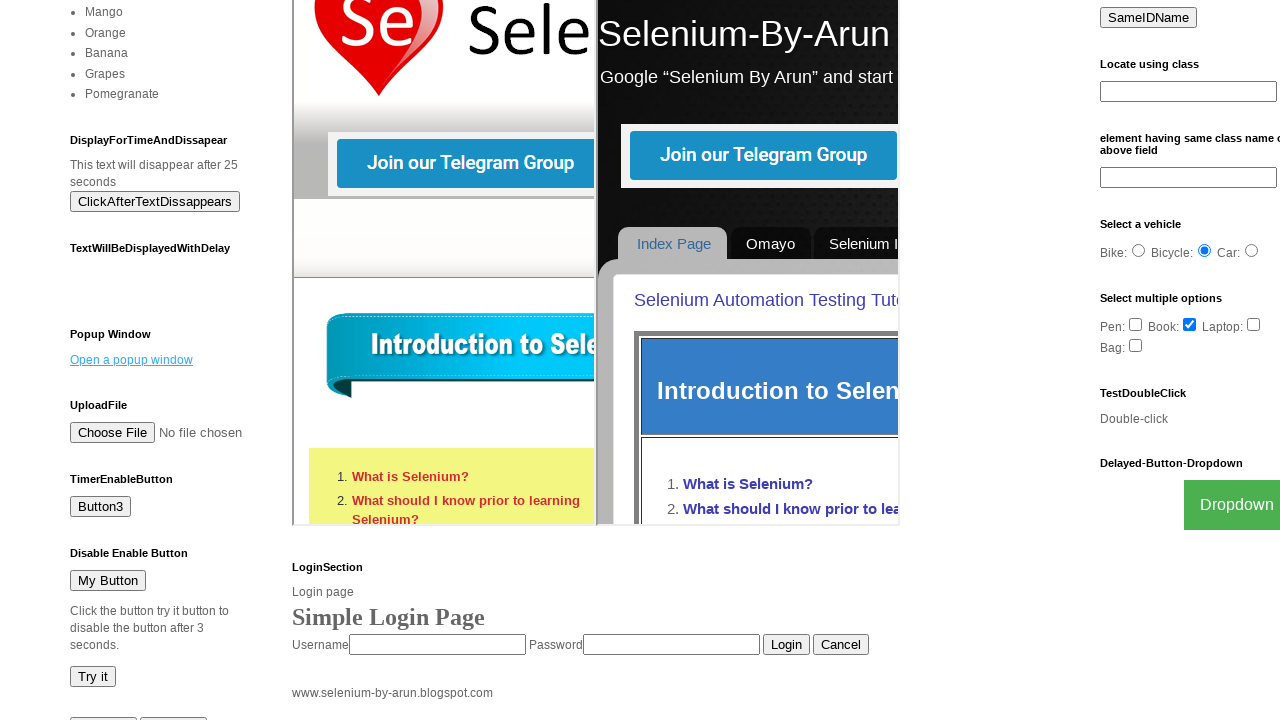